Simple test that navigates to the automation testing website and maximizes the browser window

Starting URL: https://automationtesting.in/

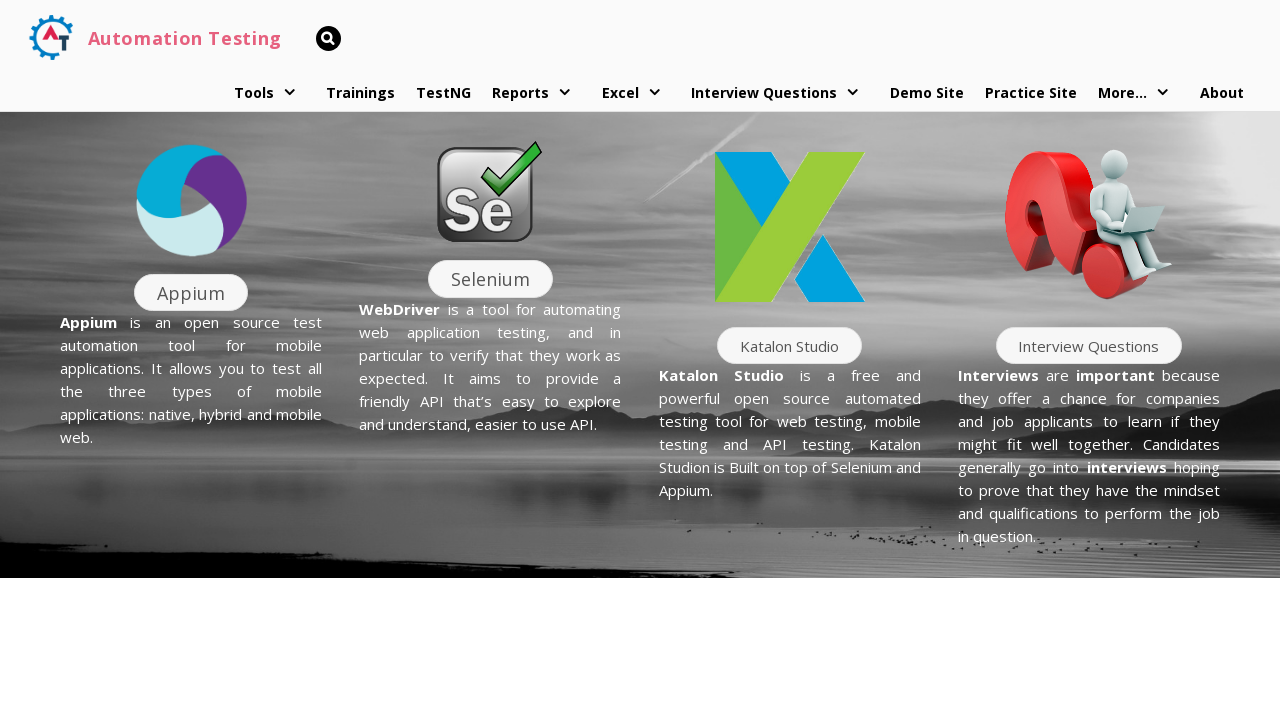

Maximized browser window to 1920x1080
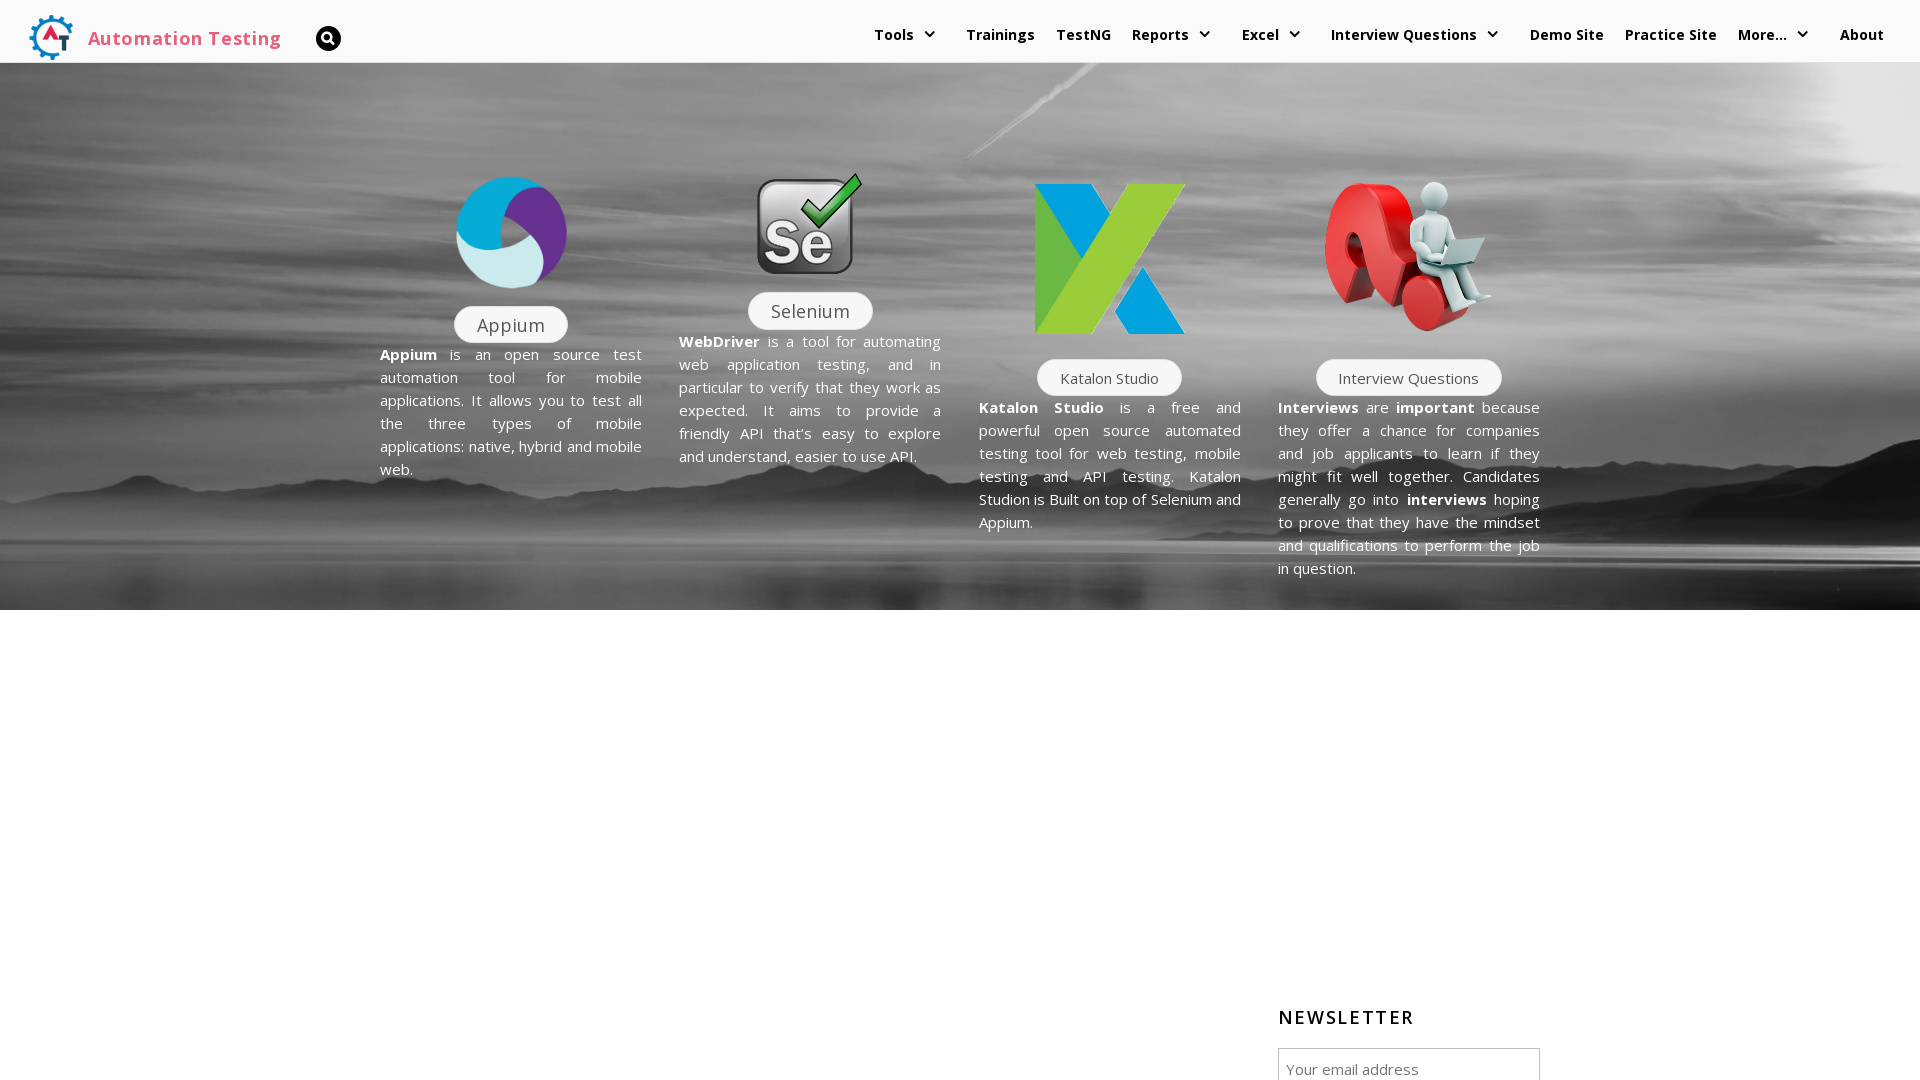

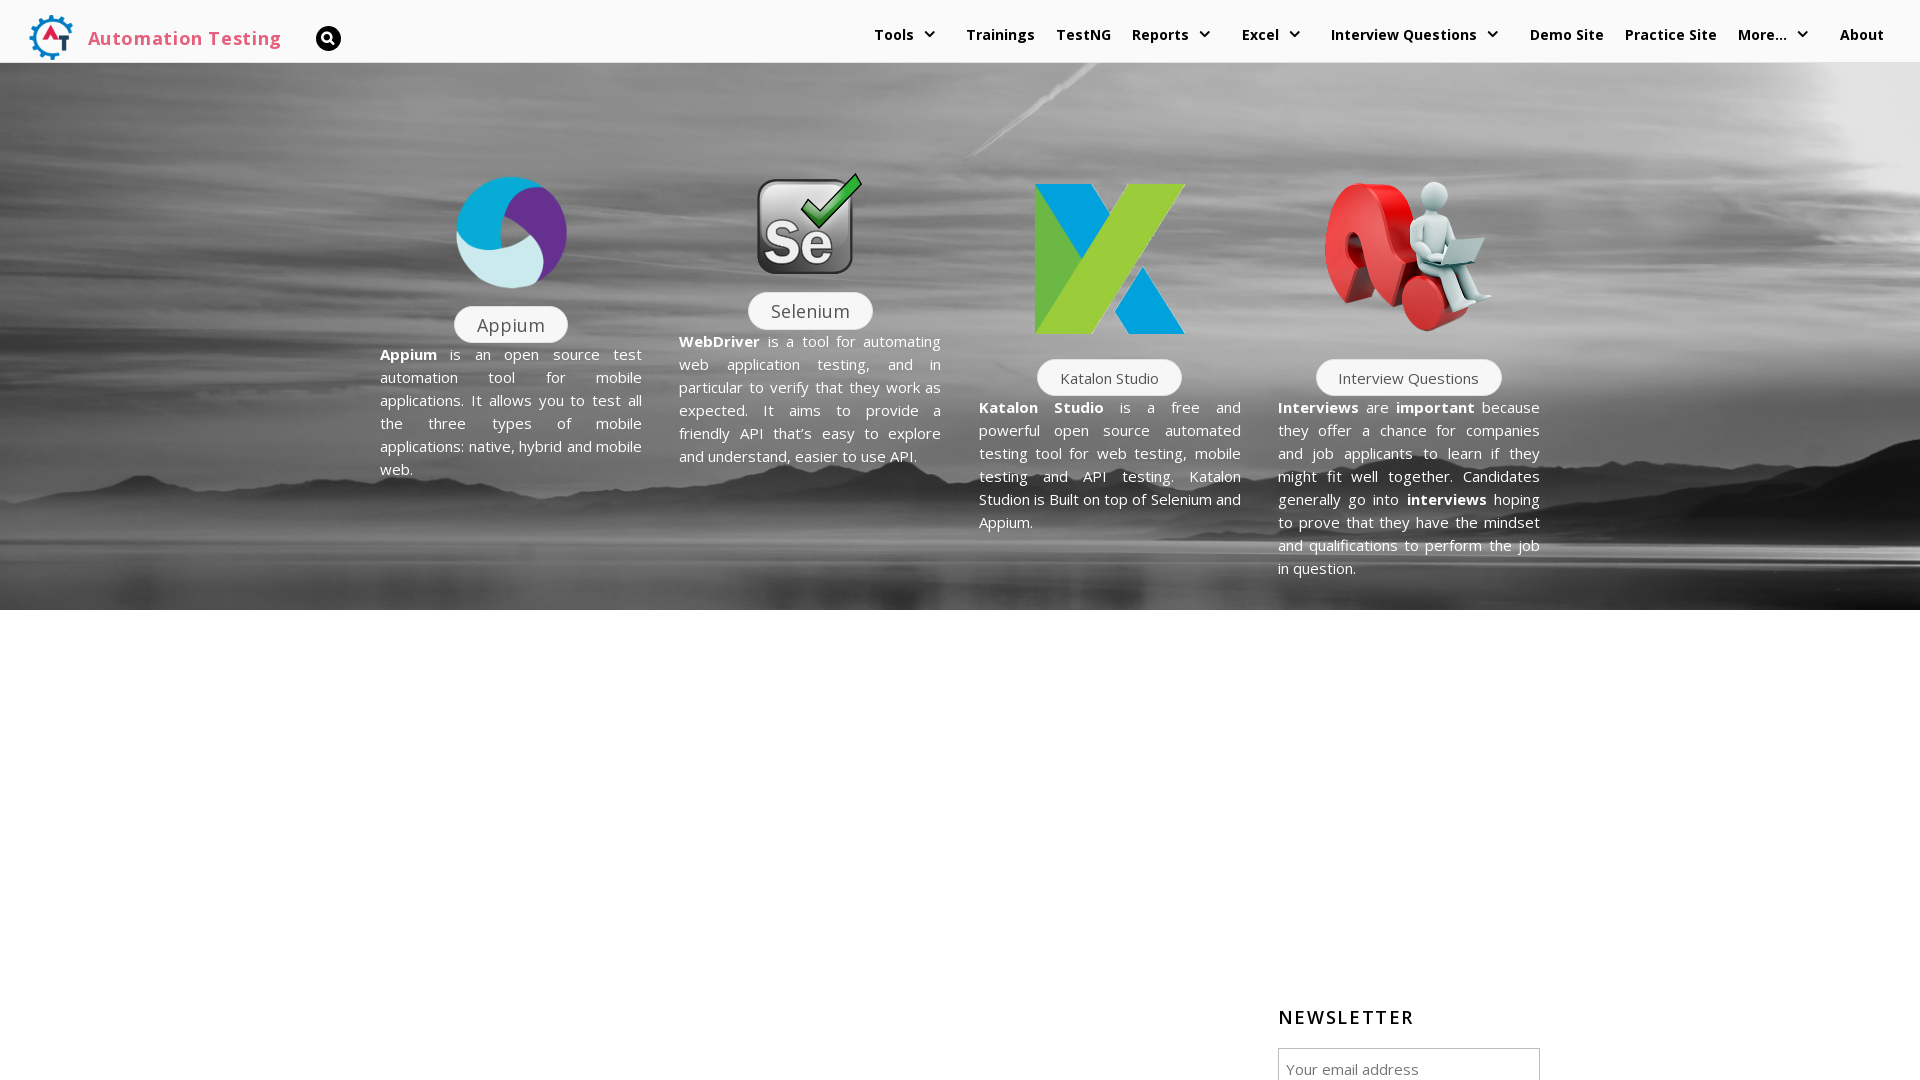